Tests a non-standard dropdown by clicking on the dropdown element and then selecting an option from the expanded menu

Starting URL: https://semantic-ui.com/modules/dropdown.html

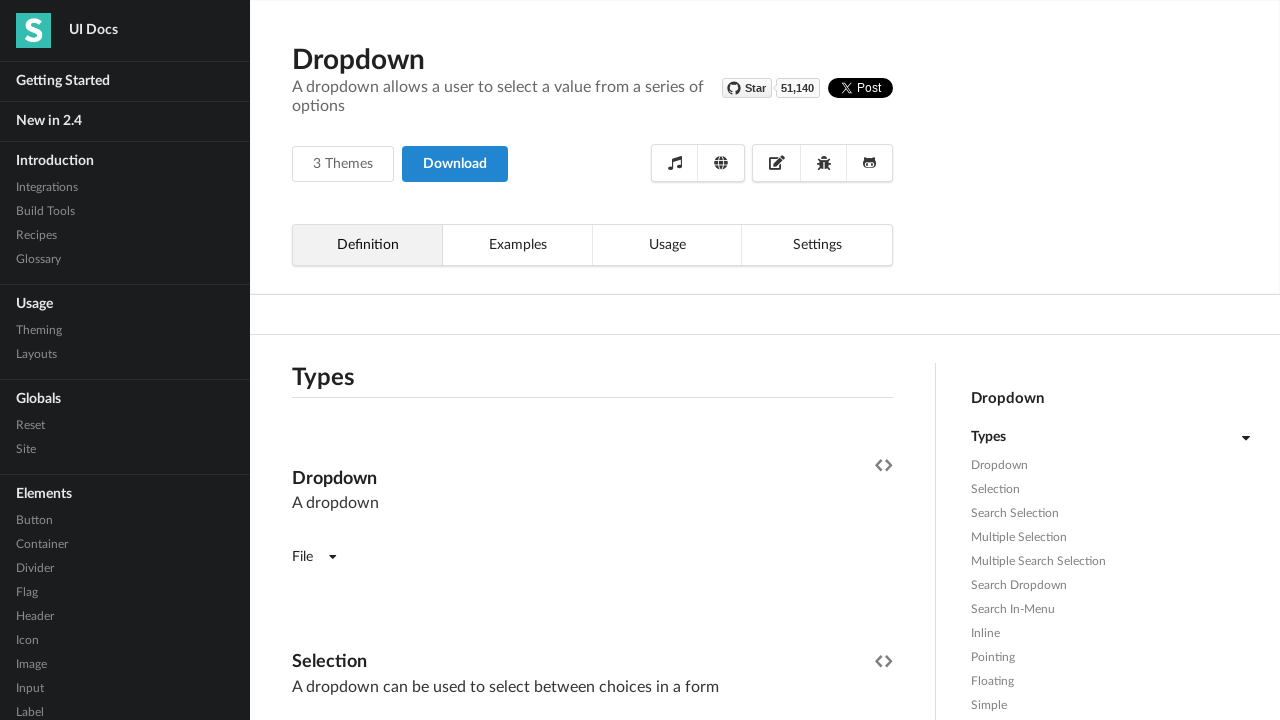

Waited for dropdown to be visible
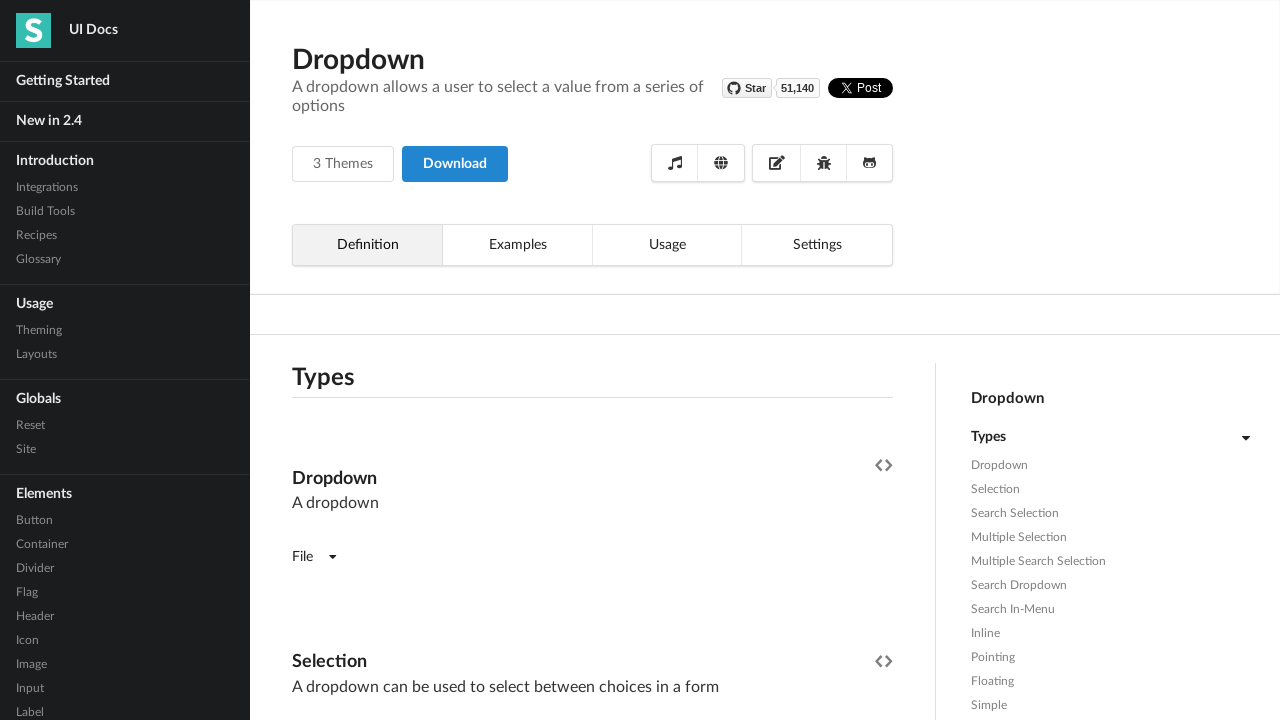

Clicked on the non-standard dropdown element to expand menu at (592, 361) on (//div[@class='ui fluid selection dropdown'])[1]
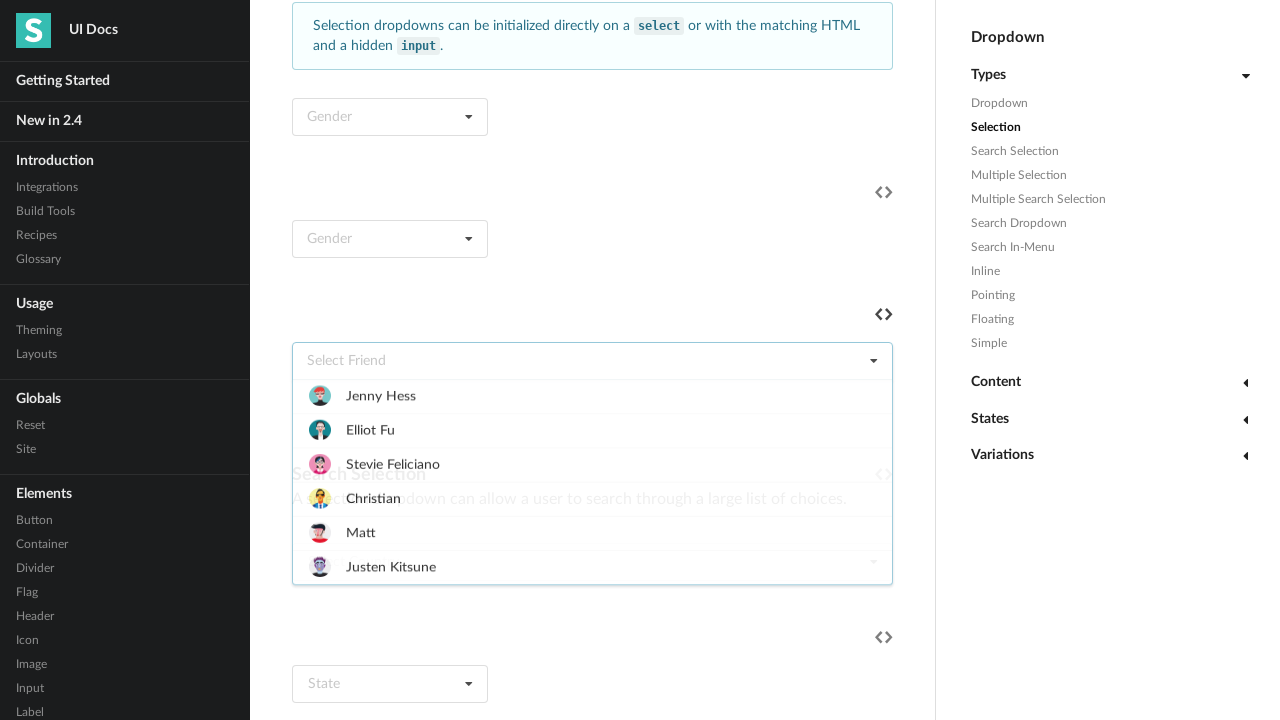

Waited for 'Matt' option to be visible in expanded dropdown menu
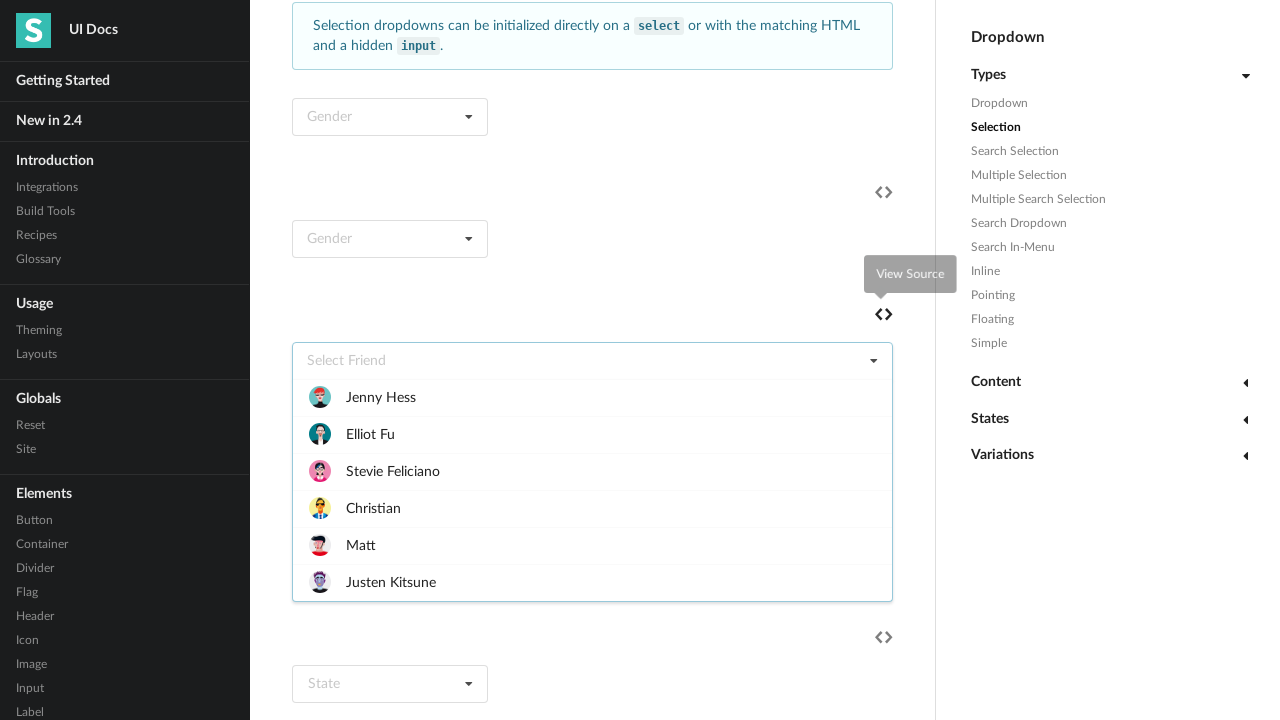

Selected 'Matt' option from dropdown menu at (592, 545) on xpath=//div[@data-value='matt']
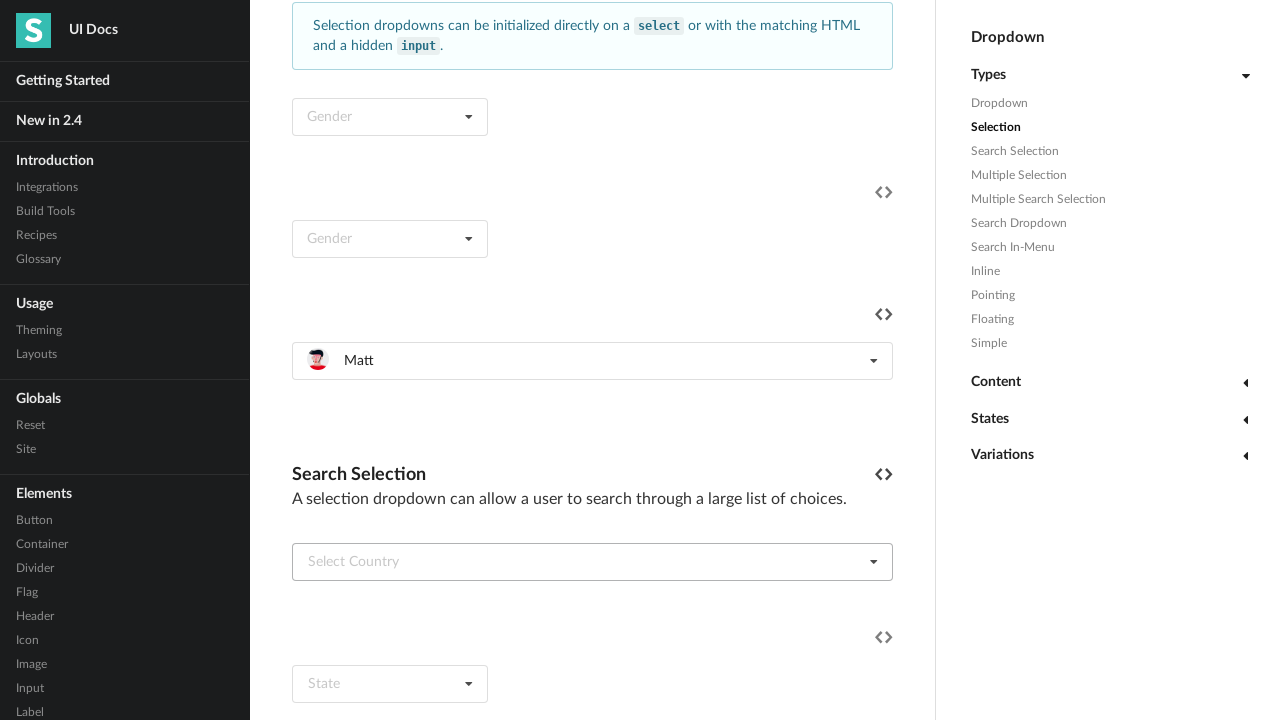

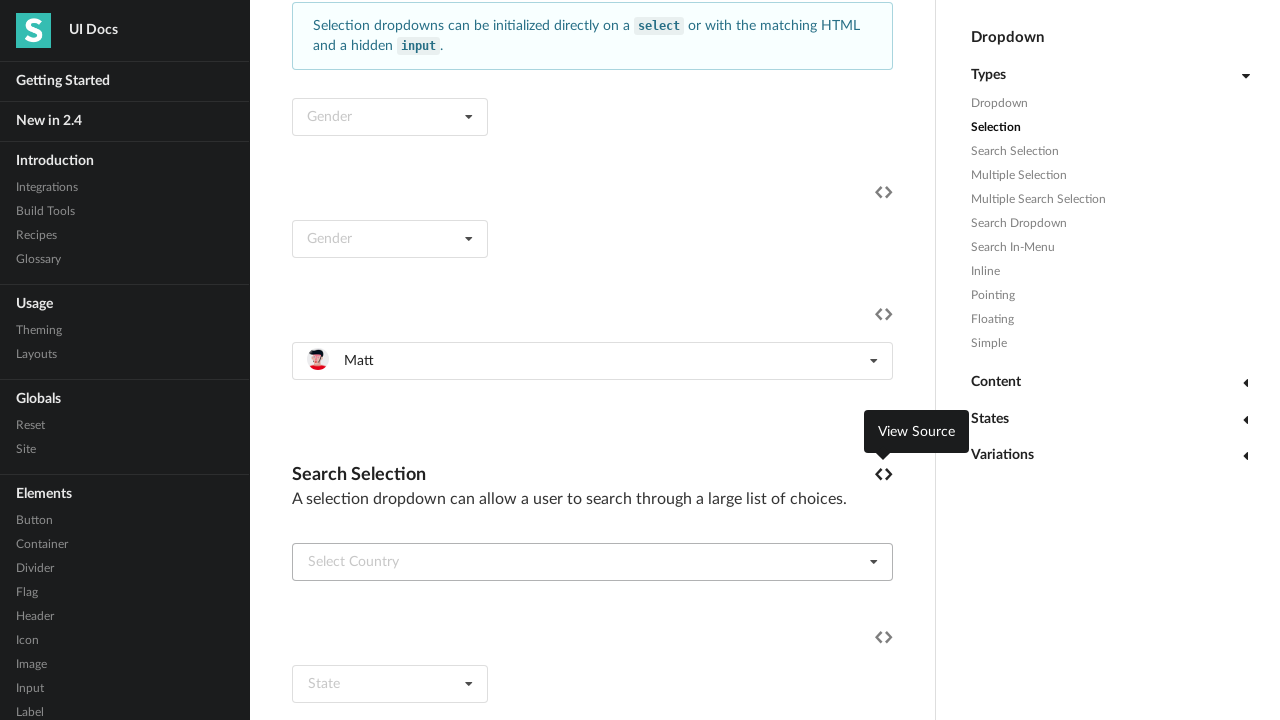